Tests tooltip functionality by hovering over a button element and verifying the tooltip appears

Starting URL: https://demoqa.com/tool-tips

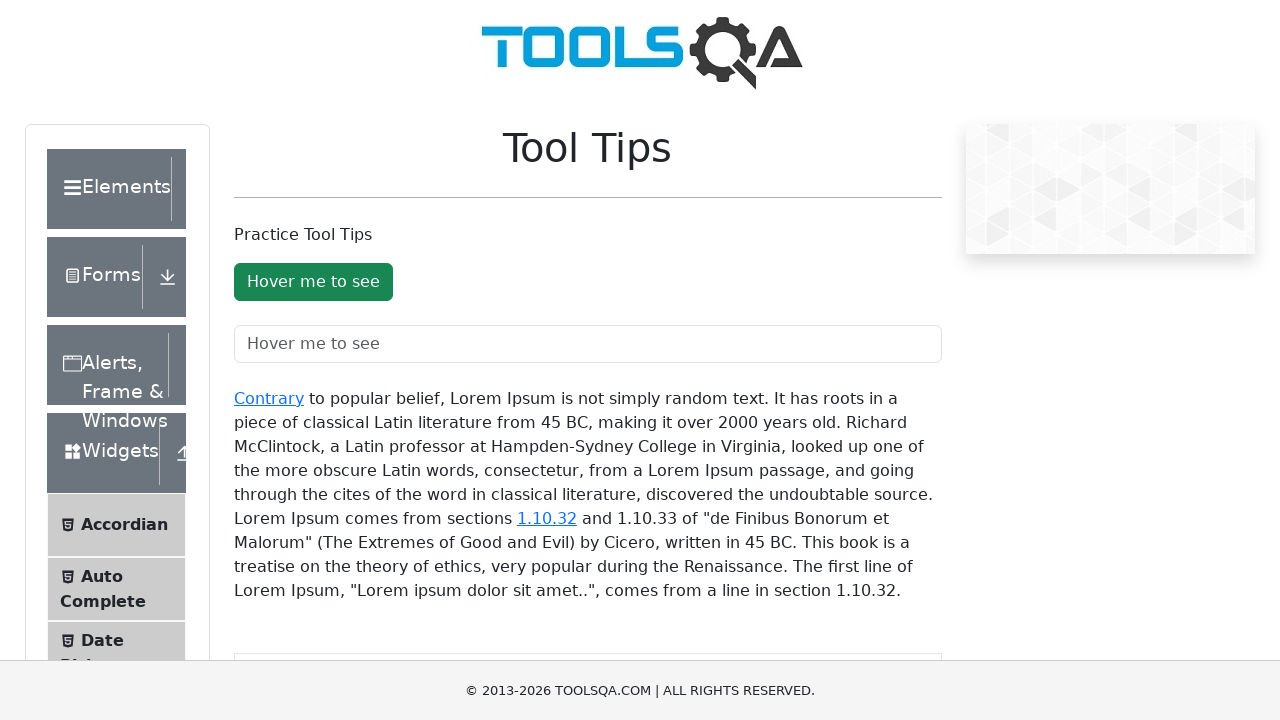

Hovered over tooltip button to trigger tooltip display at (313, 282) on #toolTipButton
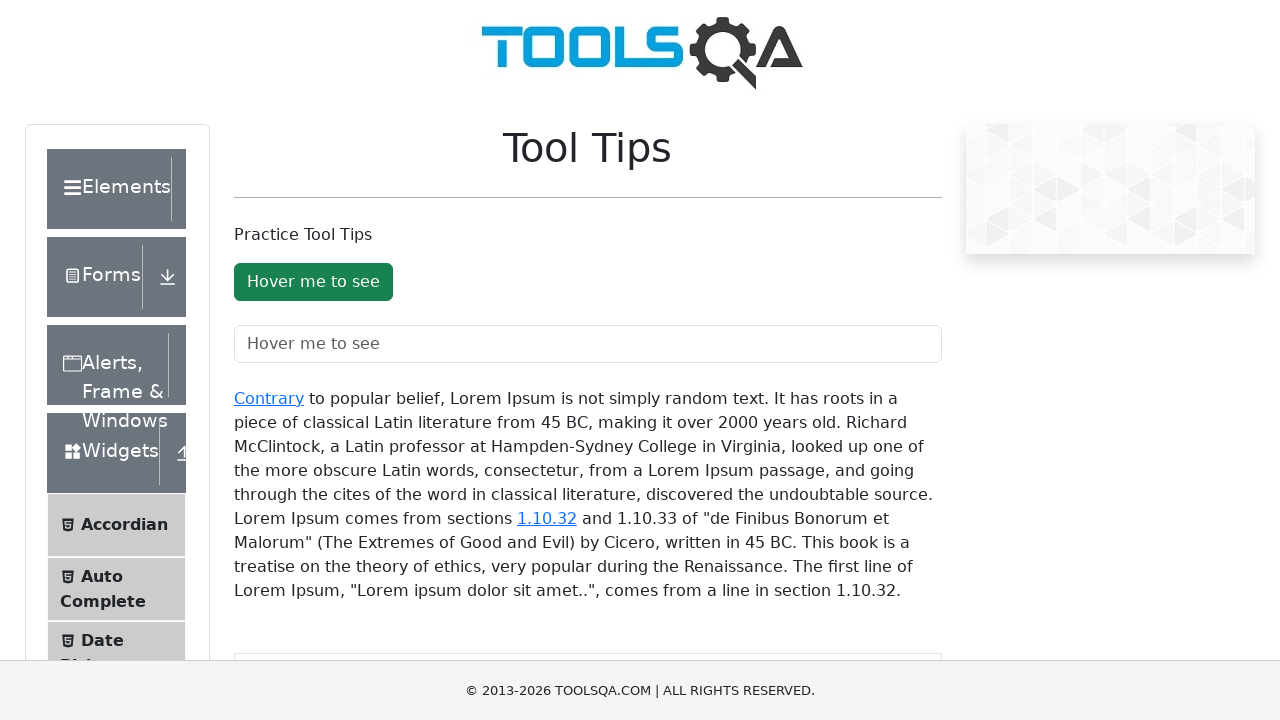

Tooltip appeared after hovering
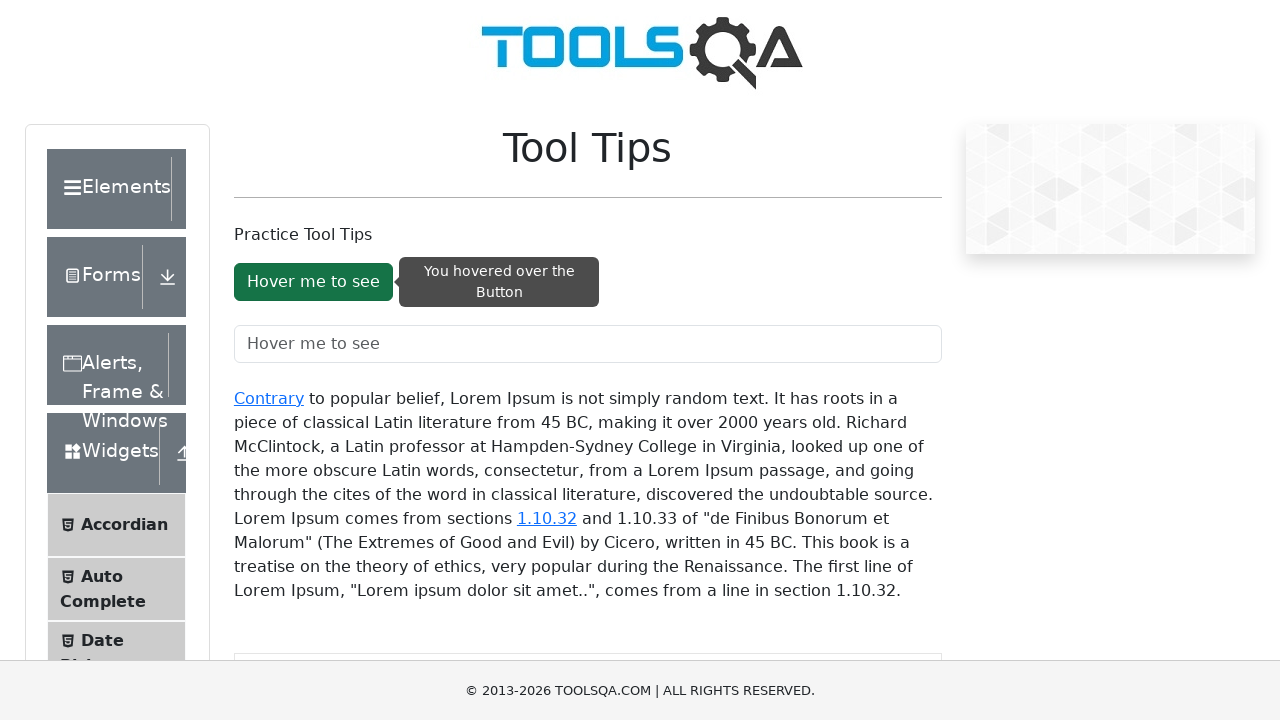

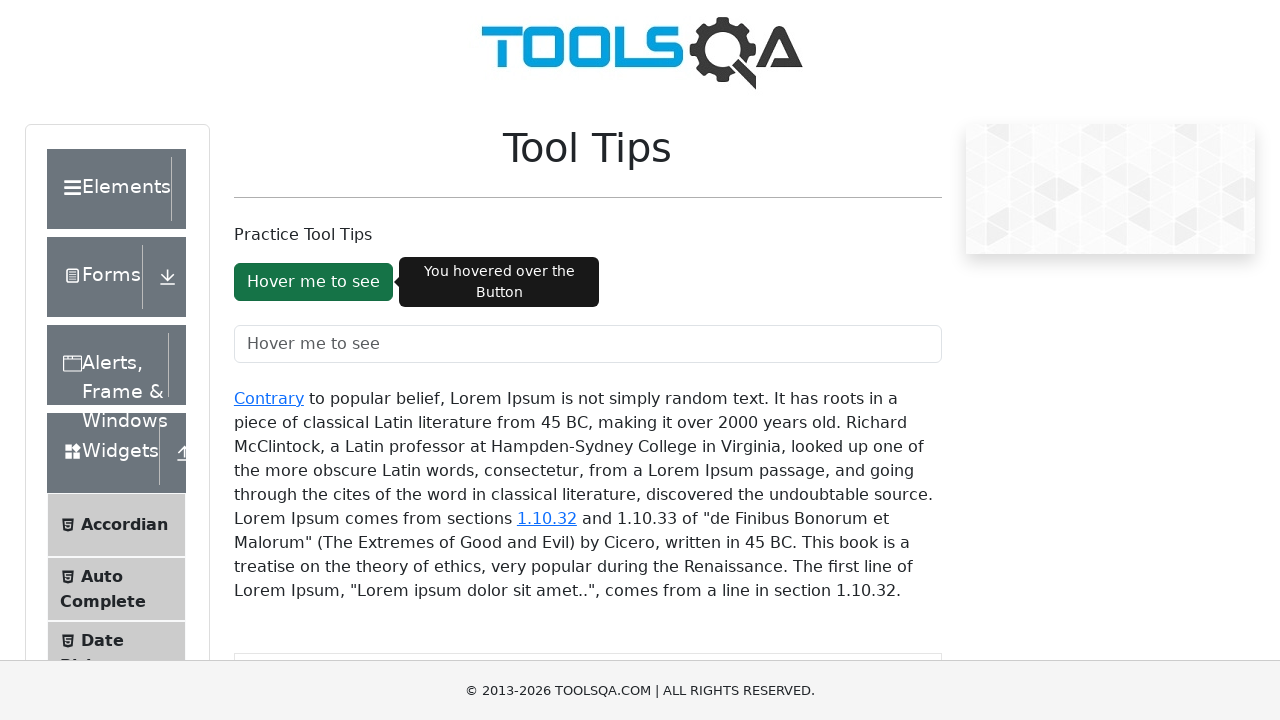